Tests clearing the complete state of all items by checking and unchecking the toggle-all checkbox

Starting URL: https://demo.playwright.dev/todomvc

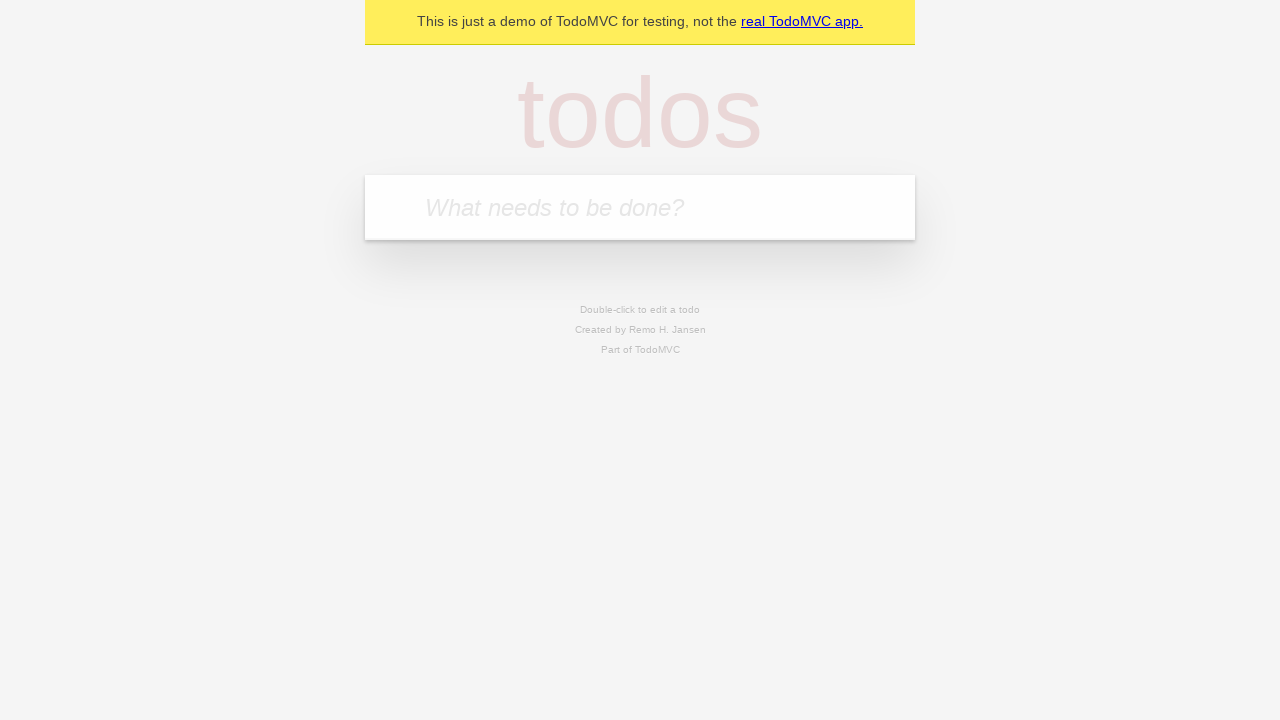

Filled new todo input with 'buy some cheese' on .new-todo
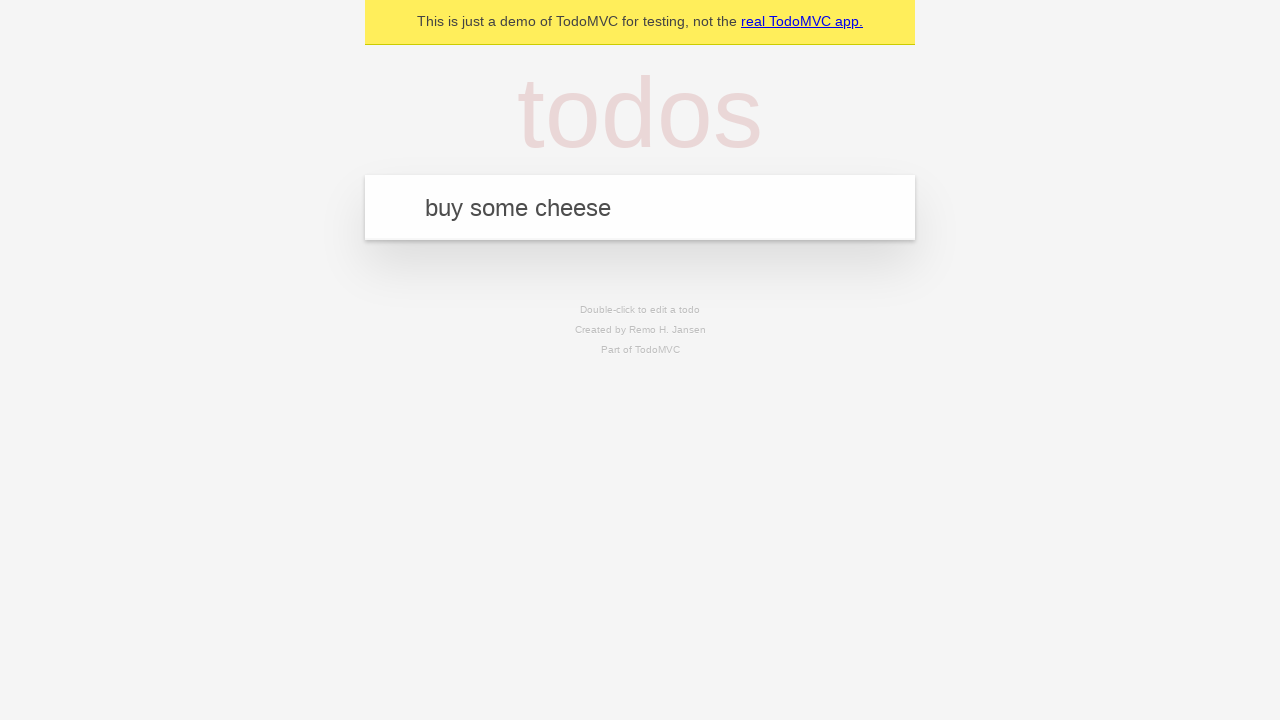

Pressed Enter to create first todo item on .new-todo
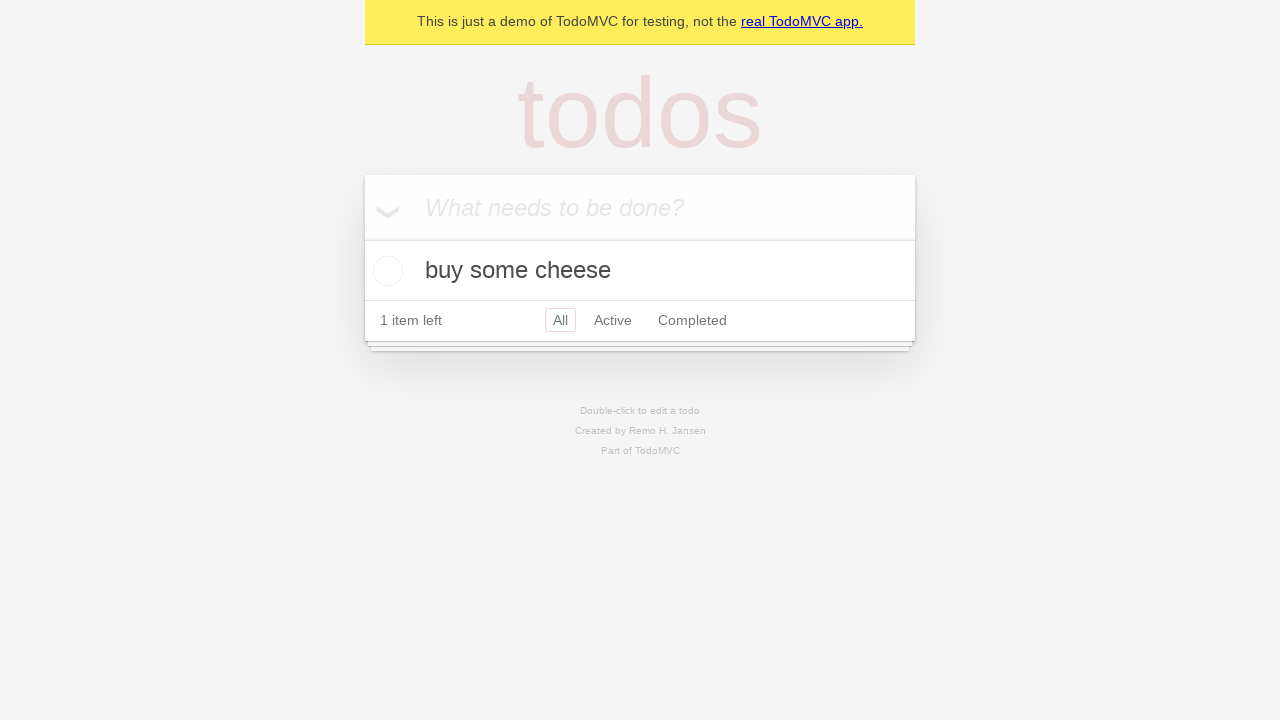

Filled new todo input with 'feed the cat' on .new-todo
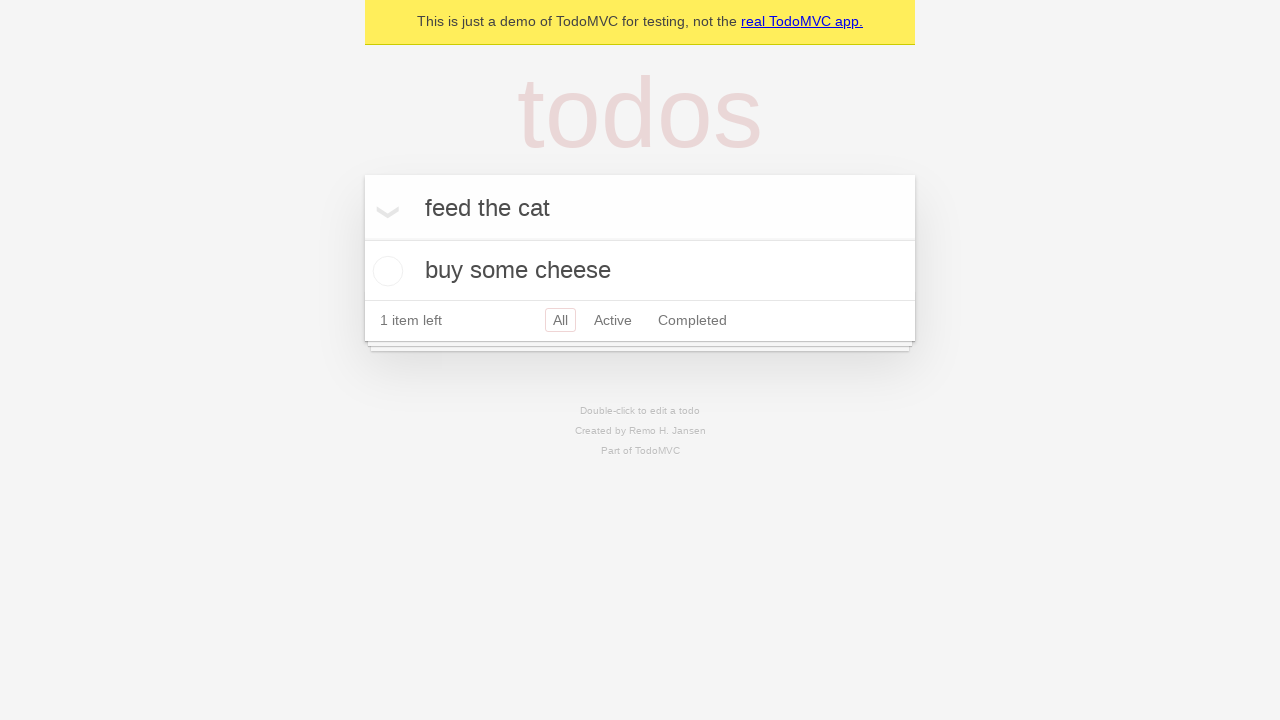

Pressed Enter to create second todo item on .new-todo
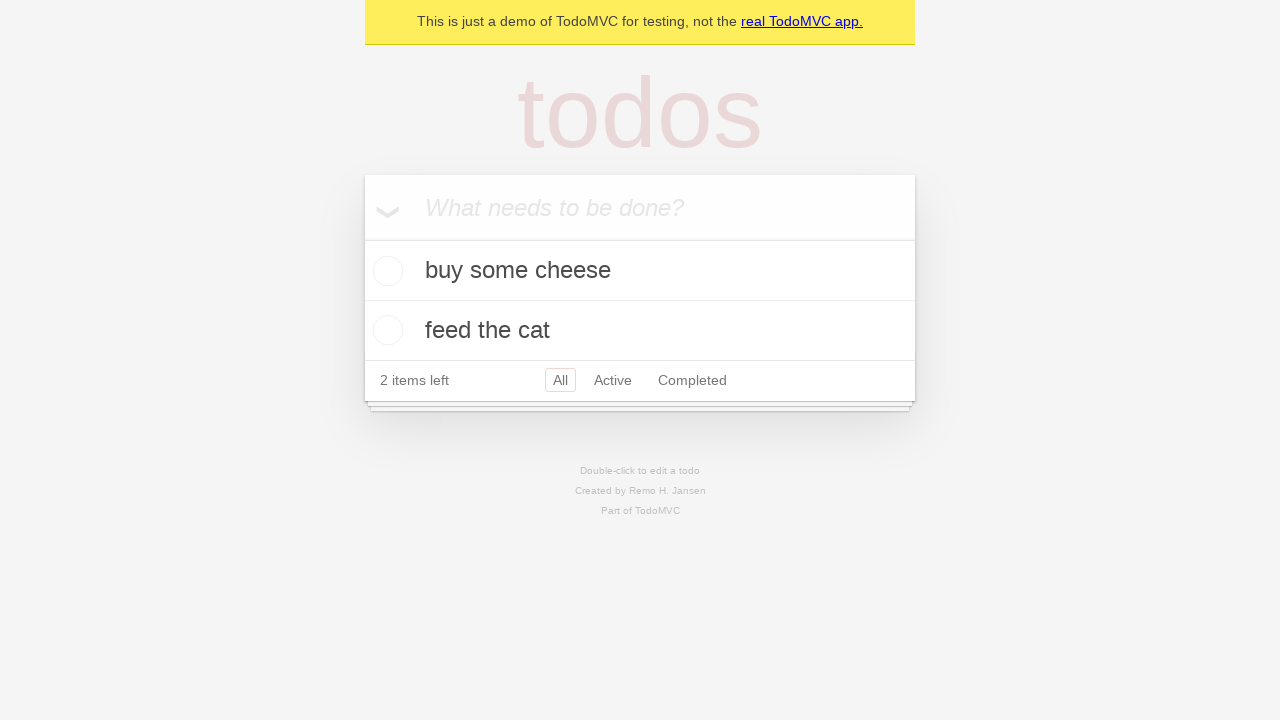

Filled new todo input with 'book a doctors appointment' on .new-todo
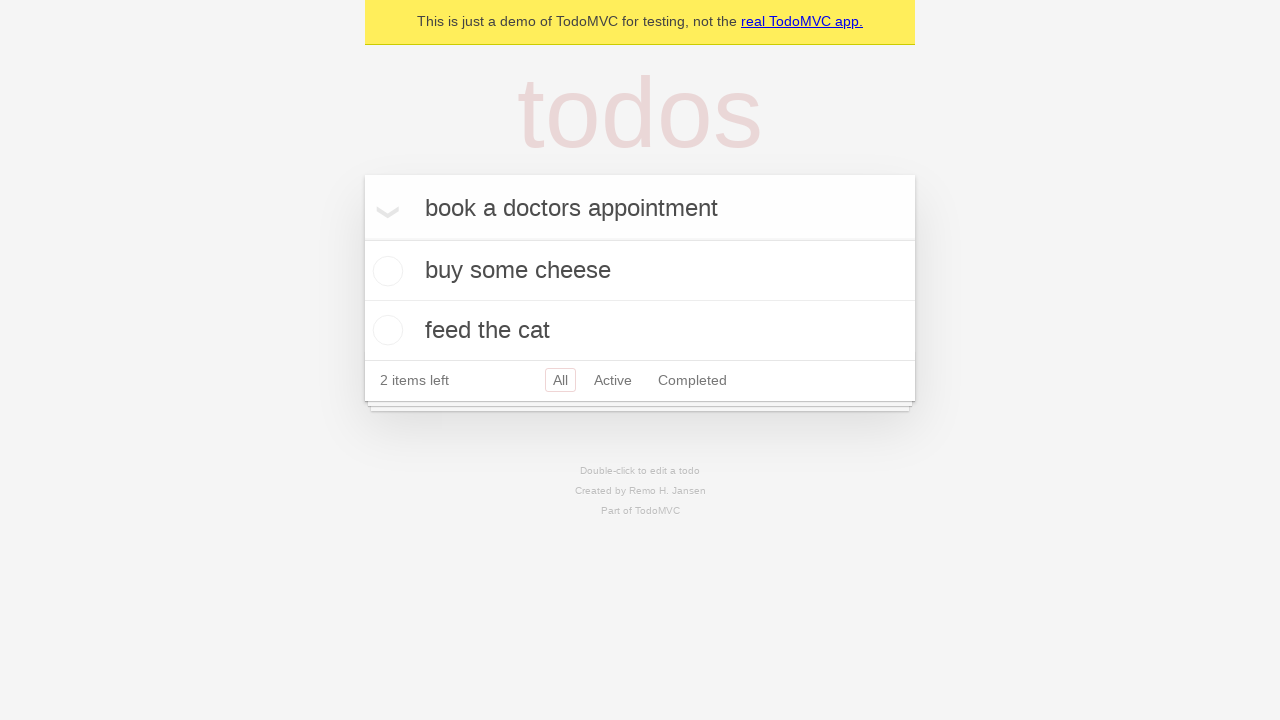

Pressed Enter to create third todo item on .new-todo
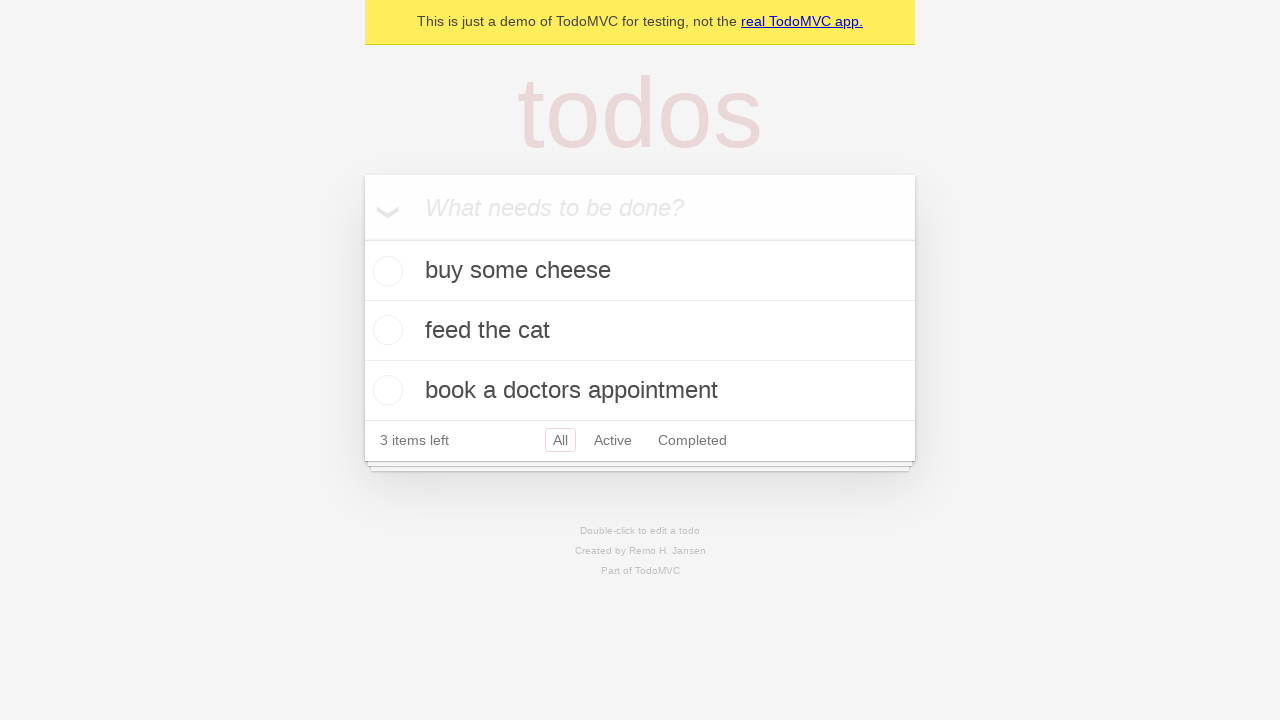

Checked toggle-all checkbox to mark all items as complete at (362, 238) on .toggle-all
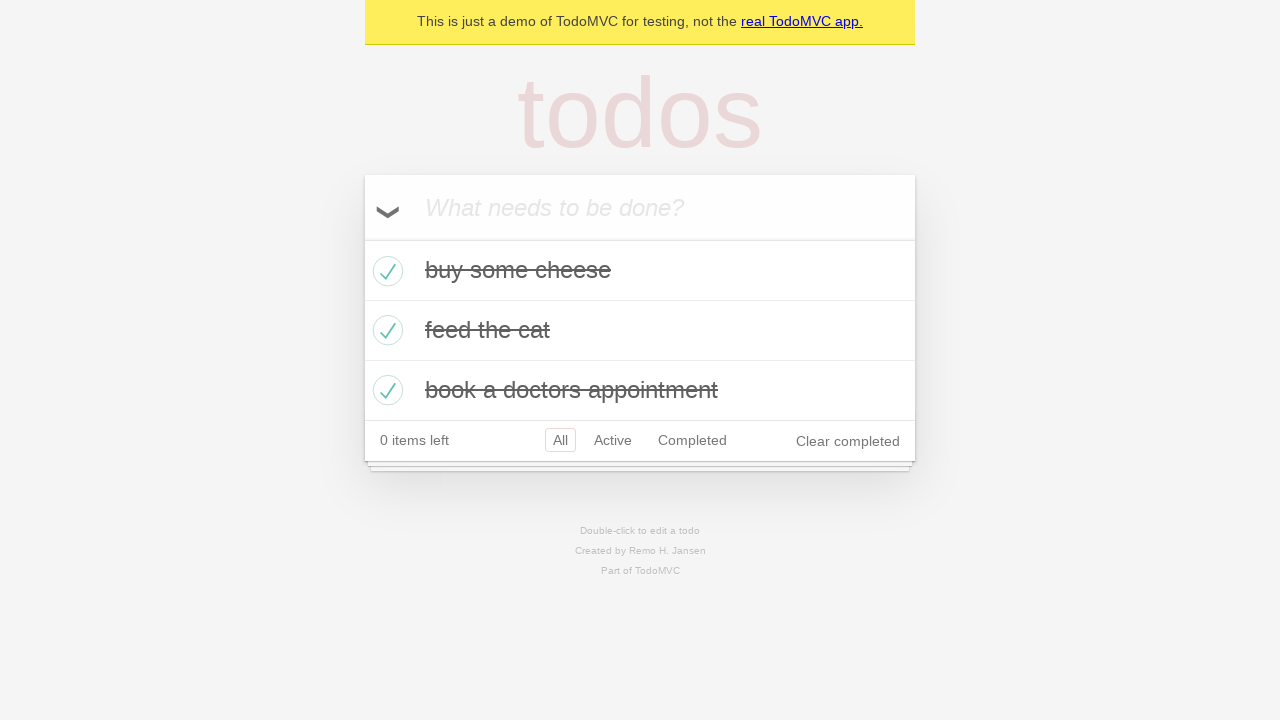

Unchecked toggle-all checkbox to mark all items as incomplete at (362, 238) on .toggle-all
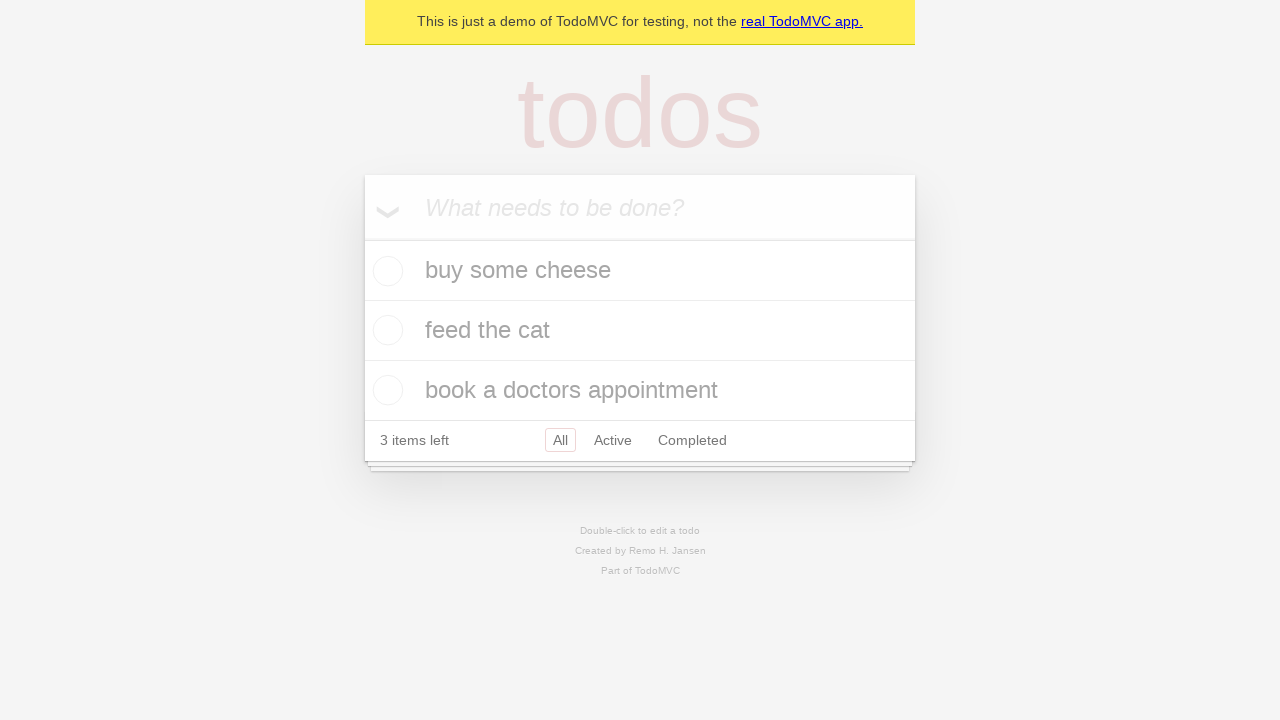

Waited for todo list items to load after unchecking toggle-all
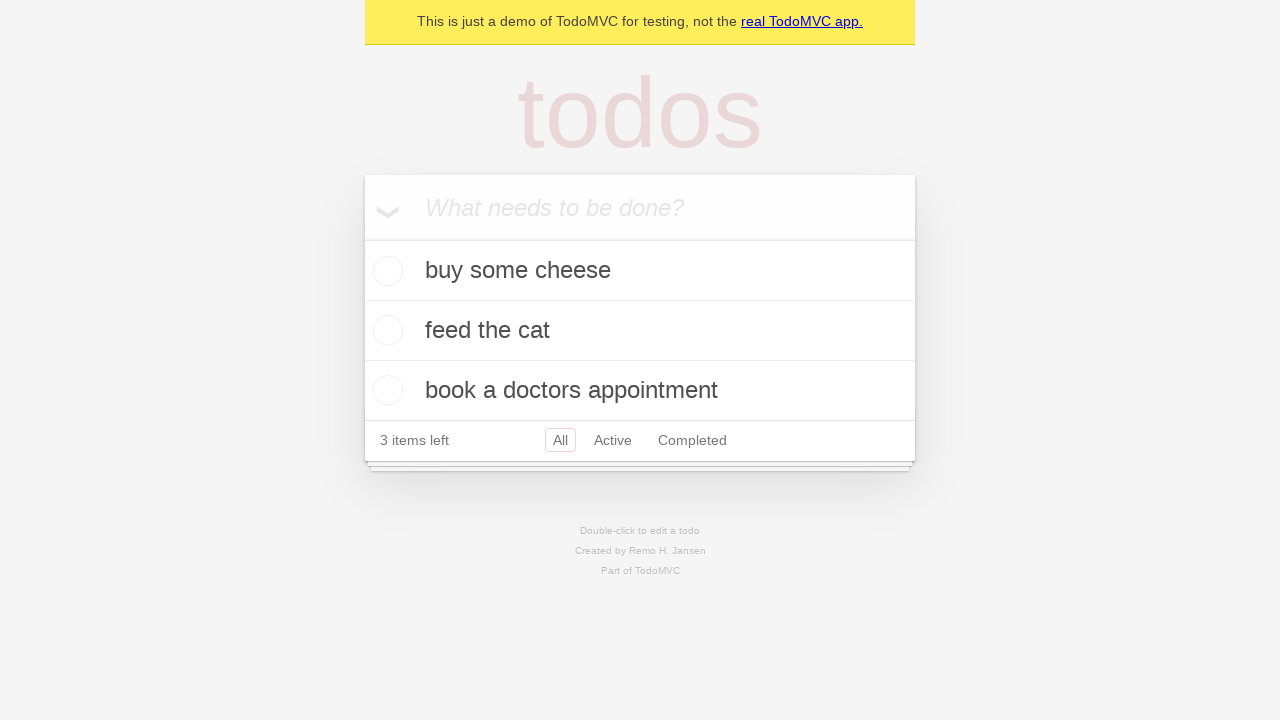

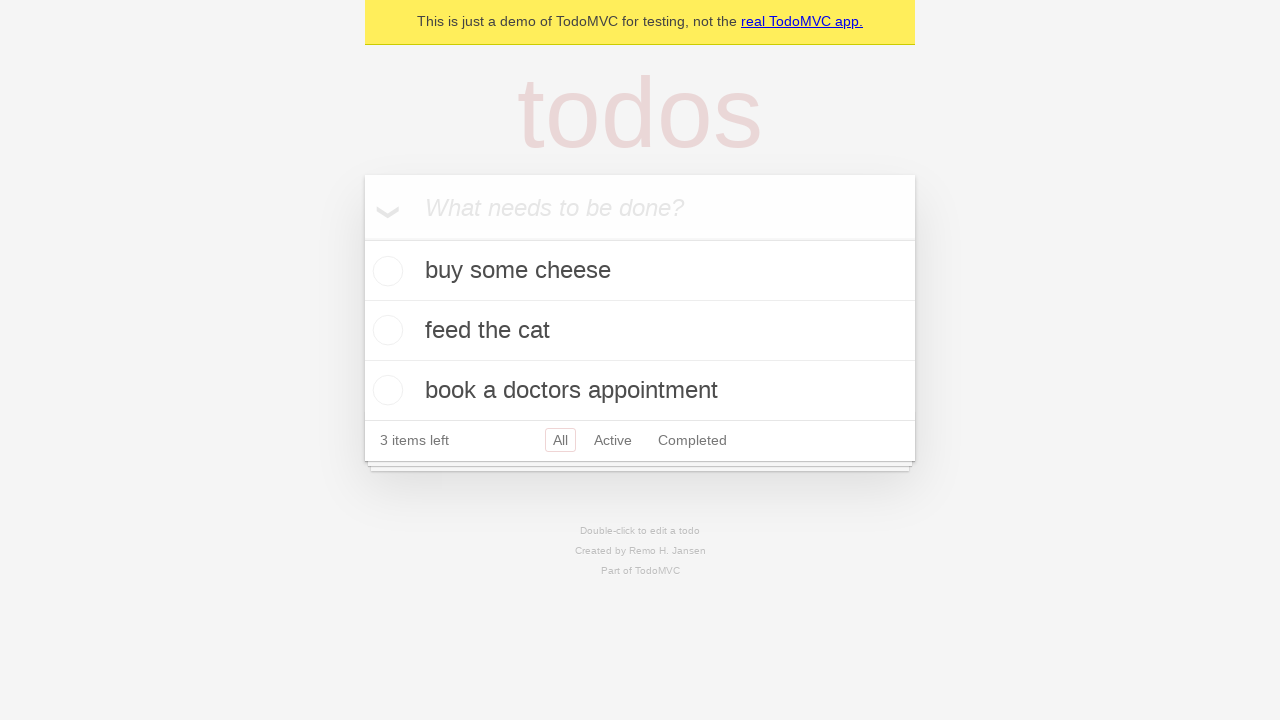